Tests adding specific vegetables (Cucumber and Brocolli) to cart by finding them in the product list and clicking their add to cart buttons

Starting URL: https://rahulshettyacademy.com/seleniumPractise/

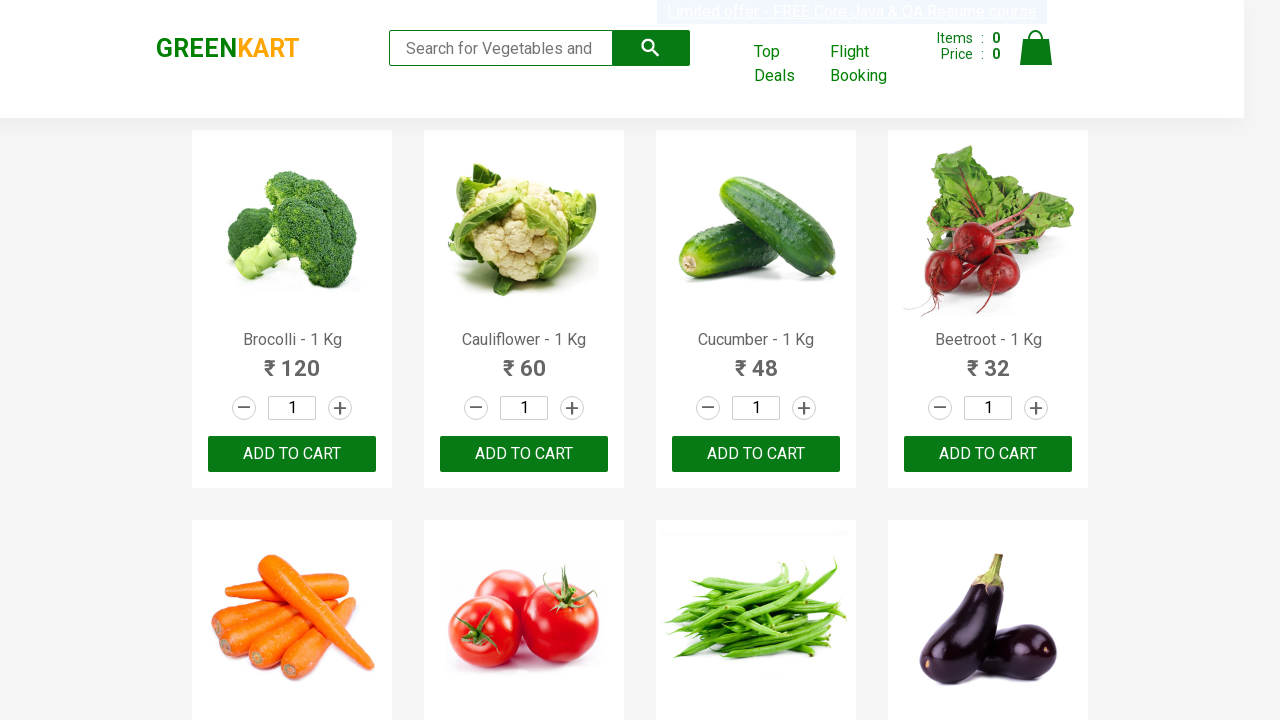

Navigated to Rahul Shetty Academy Selenium Practice page
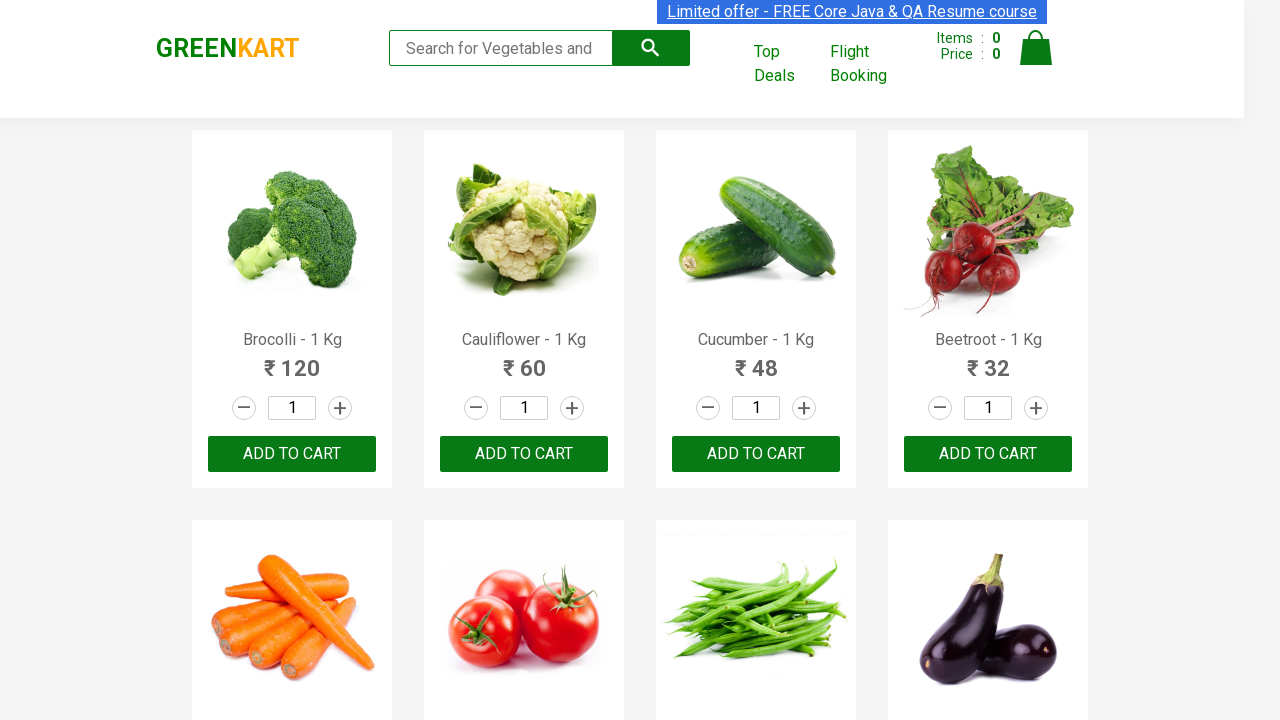

Defined list of vegetables to add: Cucumber and Brocolli
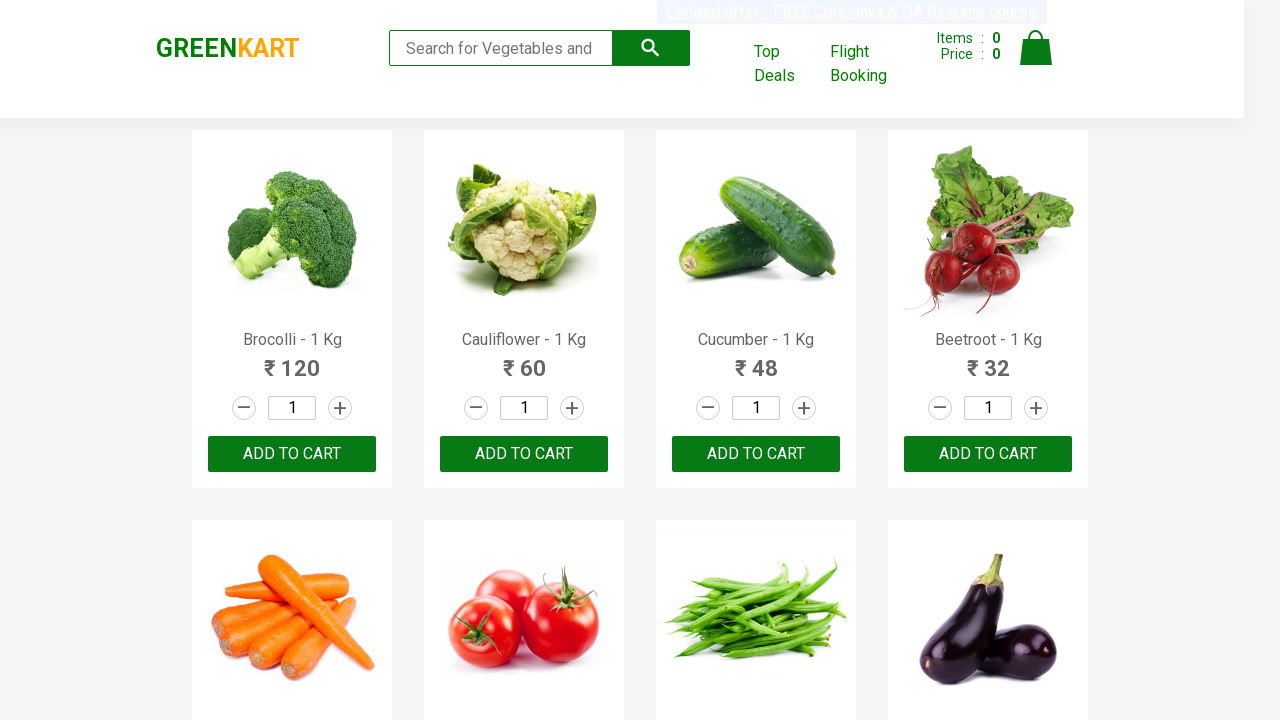

Retrieved all product name elements from the page
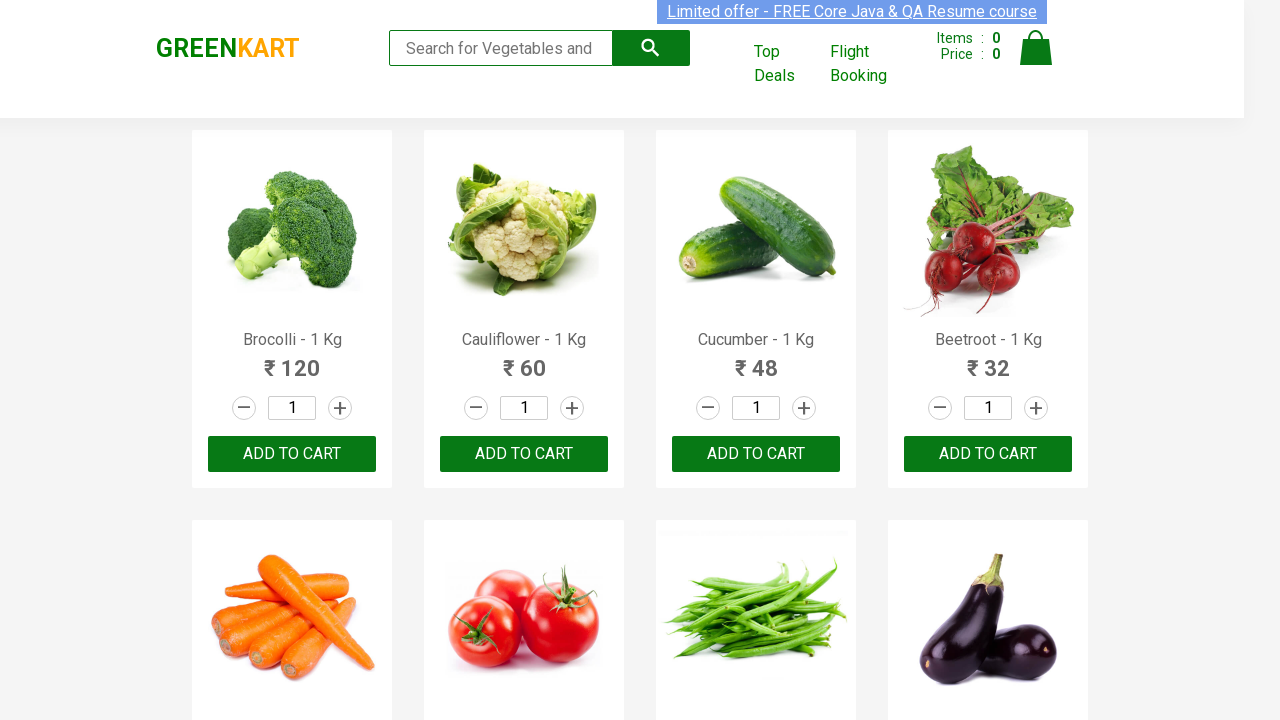

Retrieved all add to cart buttons from the page
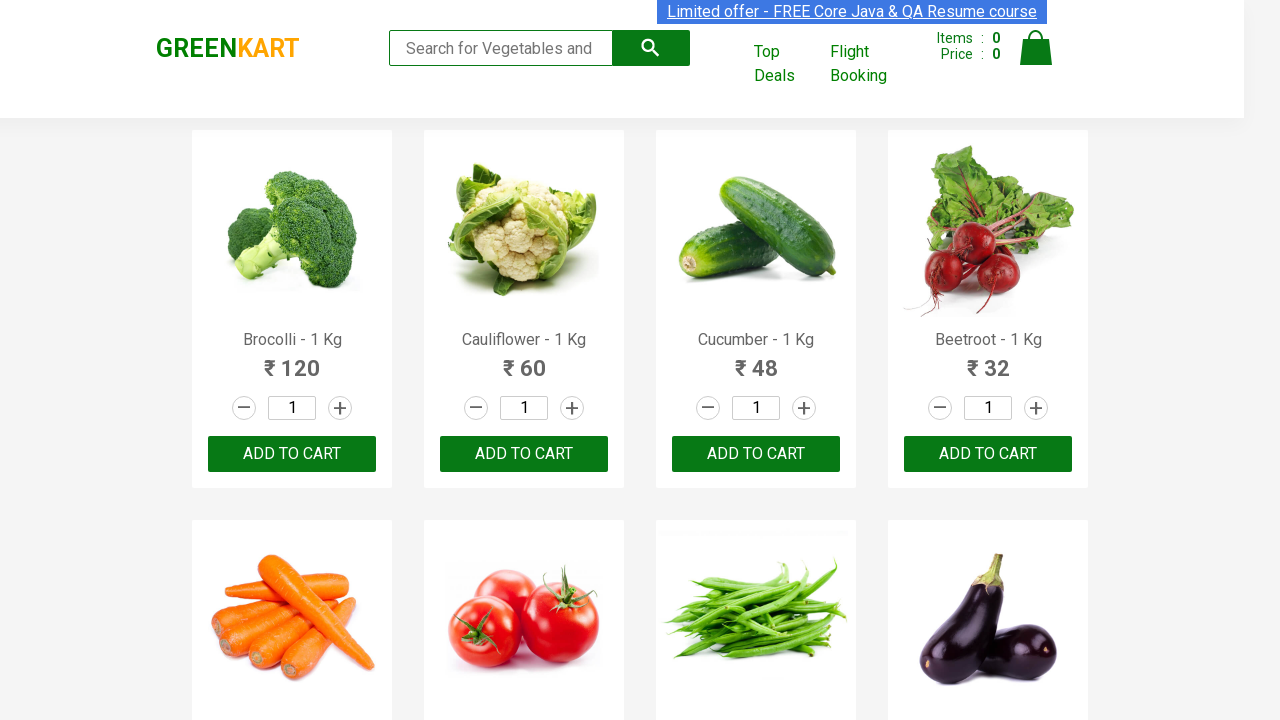

Initialized item counter to 0
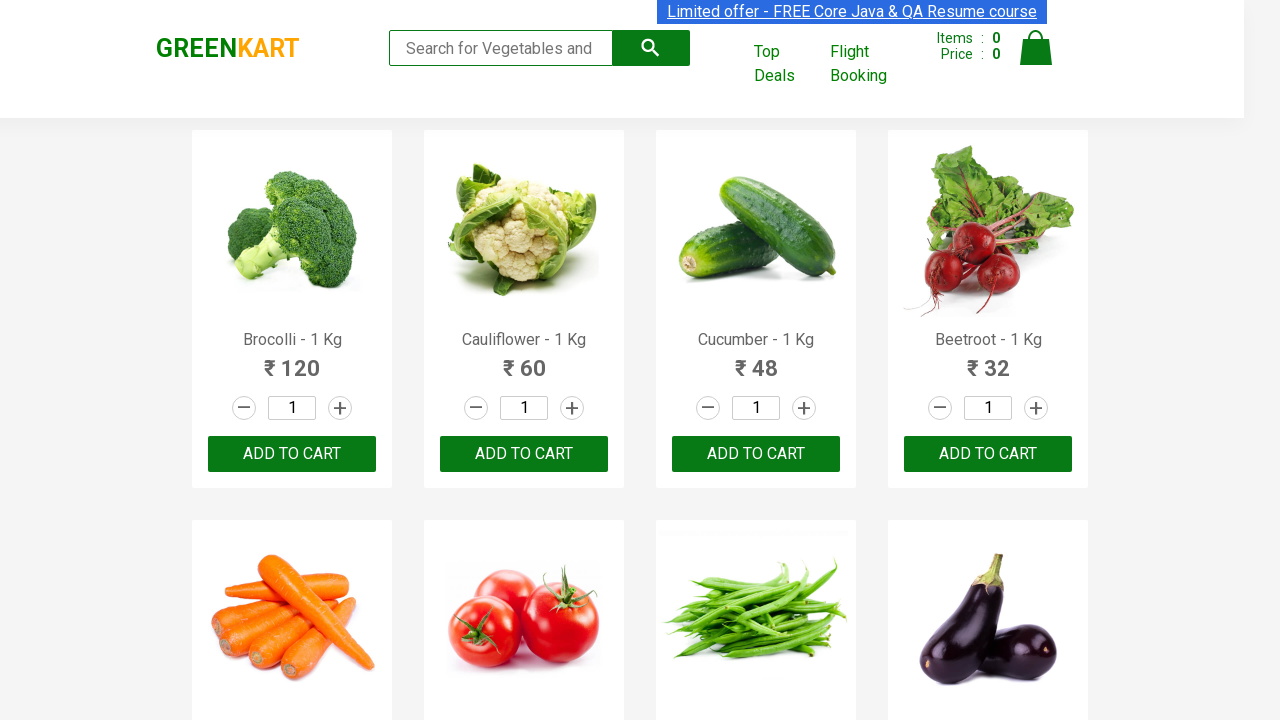

Extracted product name: Brocolli
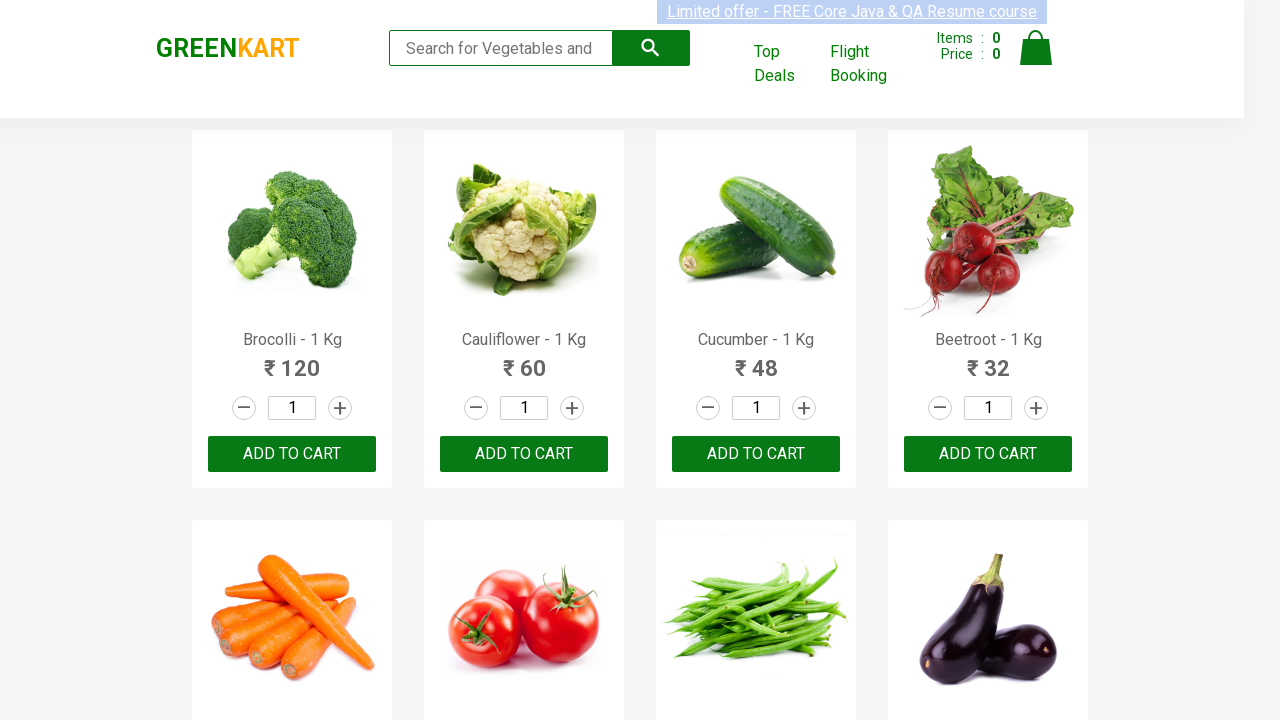

Clicked add to cart button for Brocolli
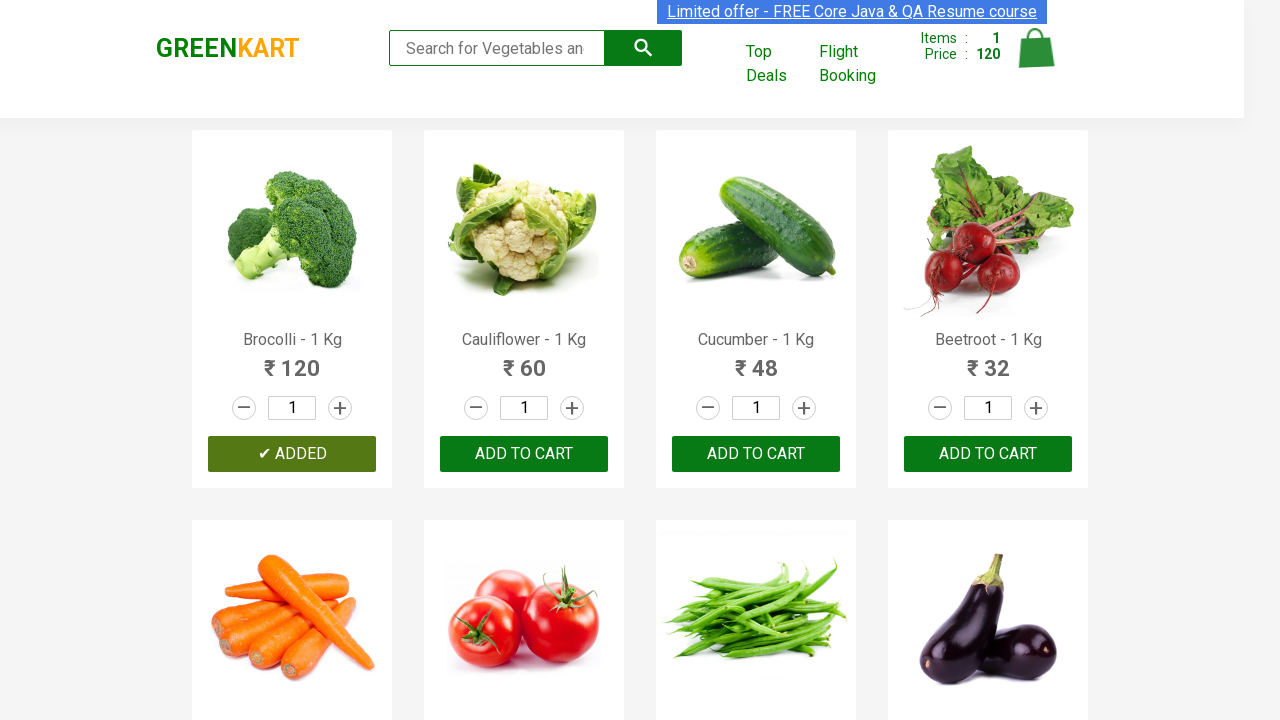

Incremented items added counter to 1
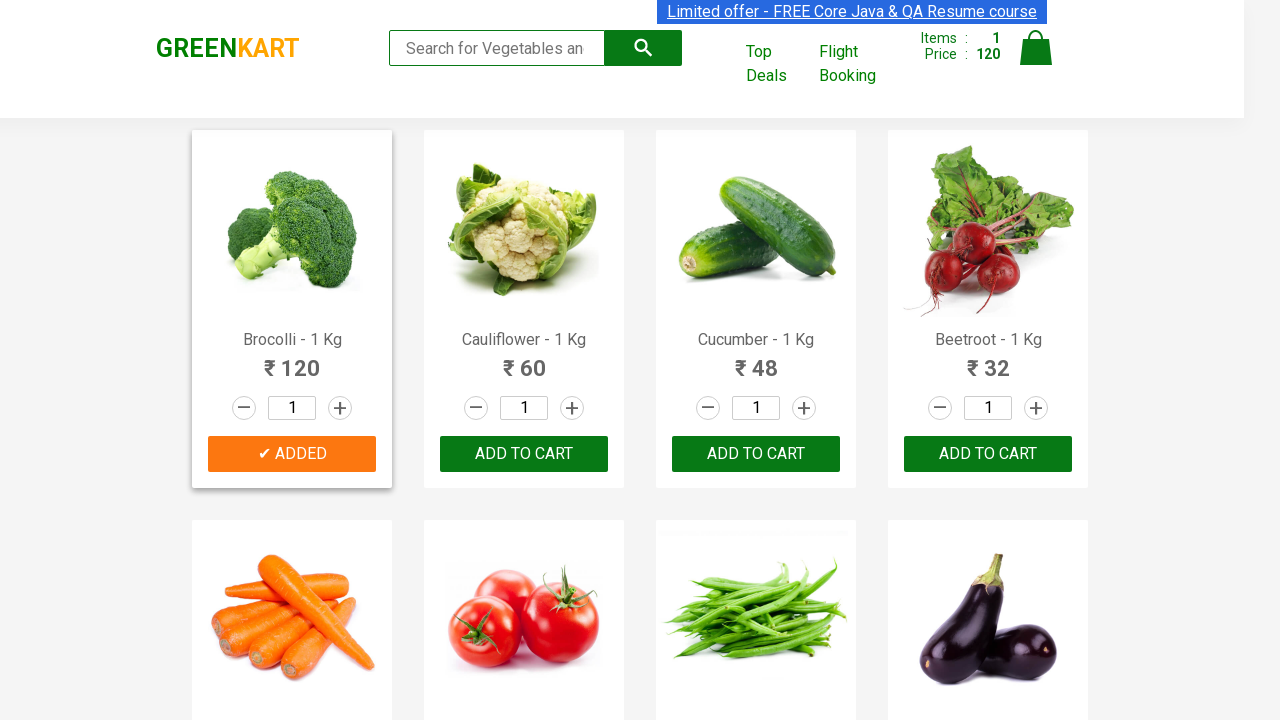

Extracted product name: Cauliflower
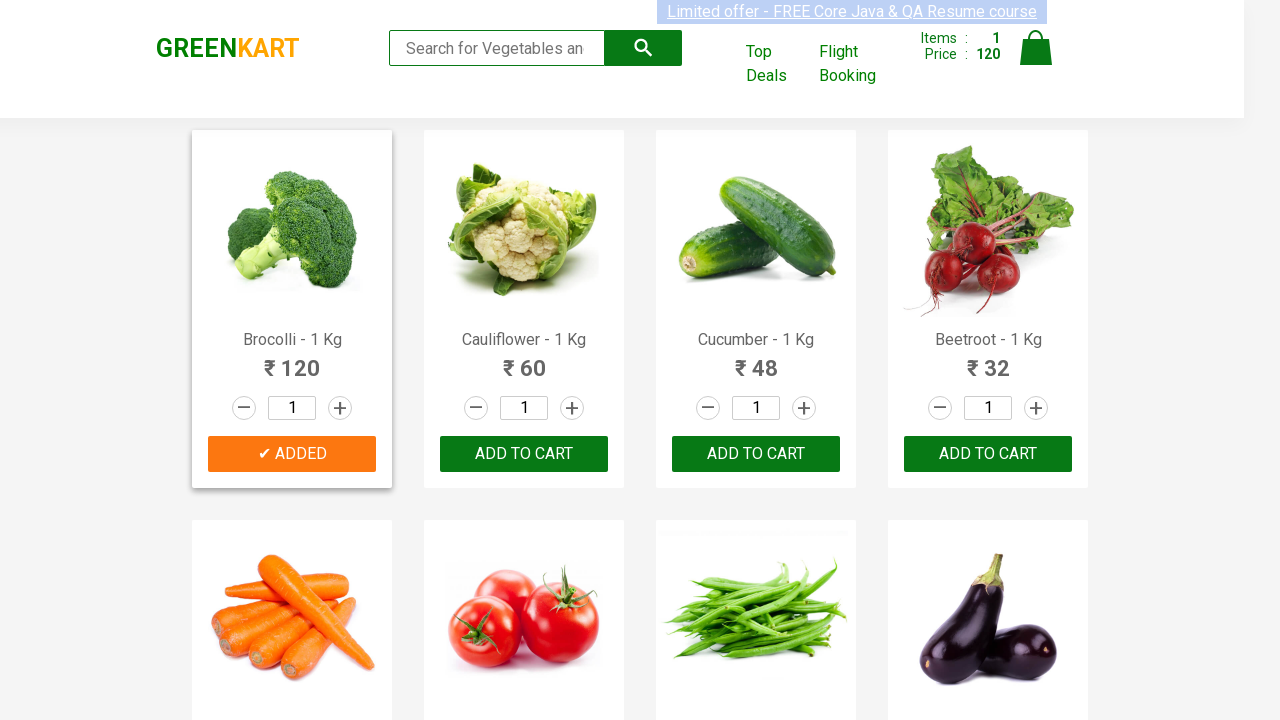

Extracted product name: Cucumber
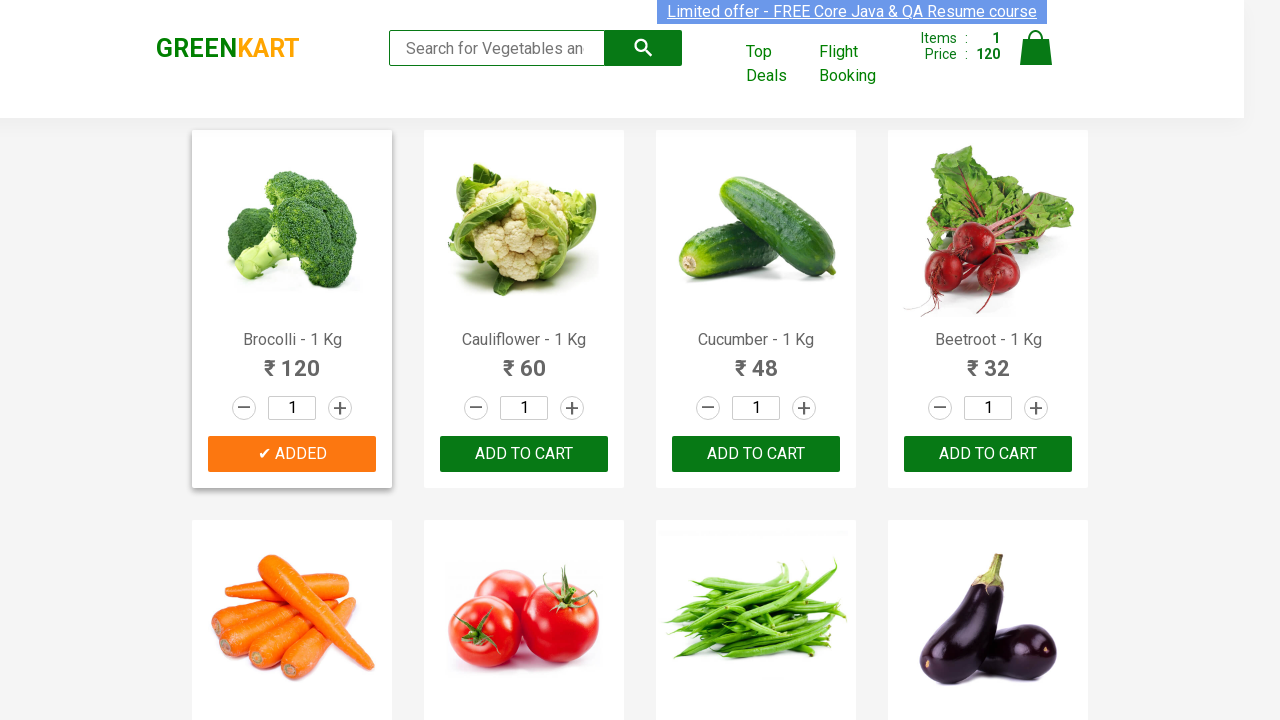

Clicked add to cart button for Cucumber
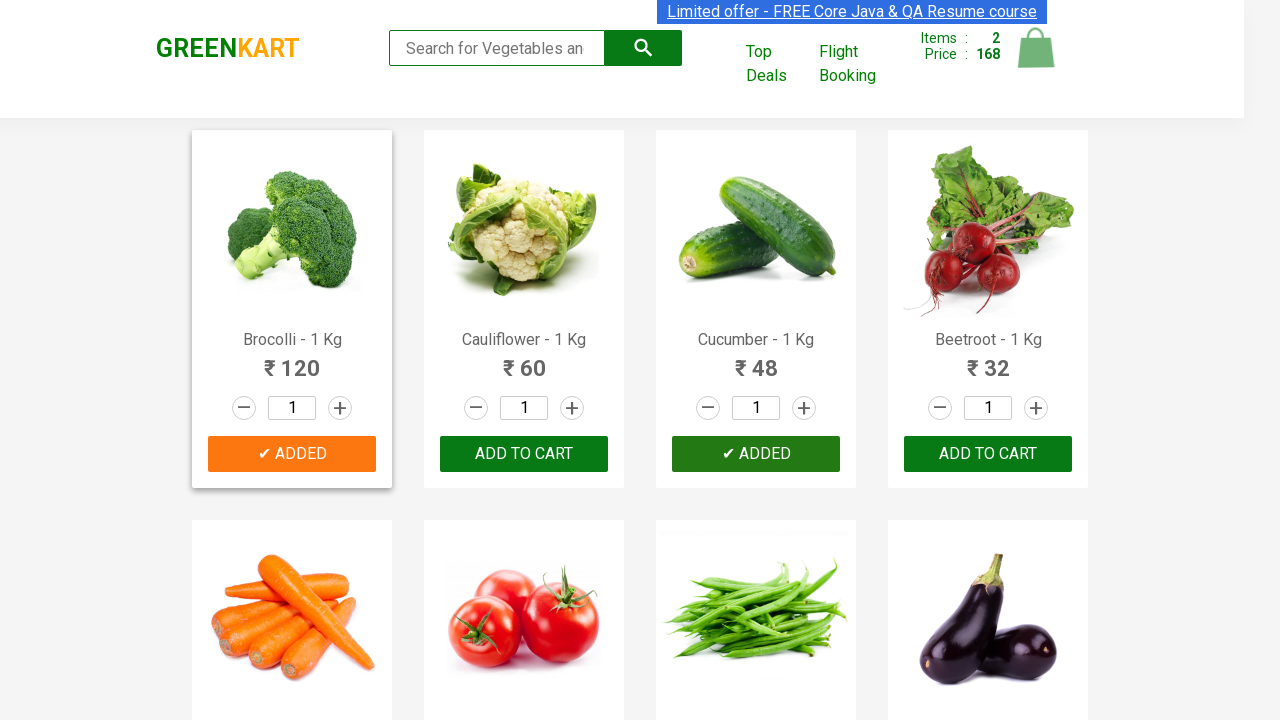

Incremented items added counter to 2
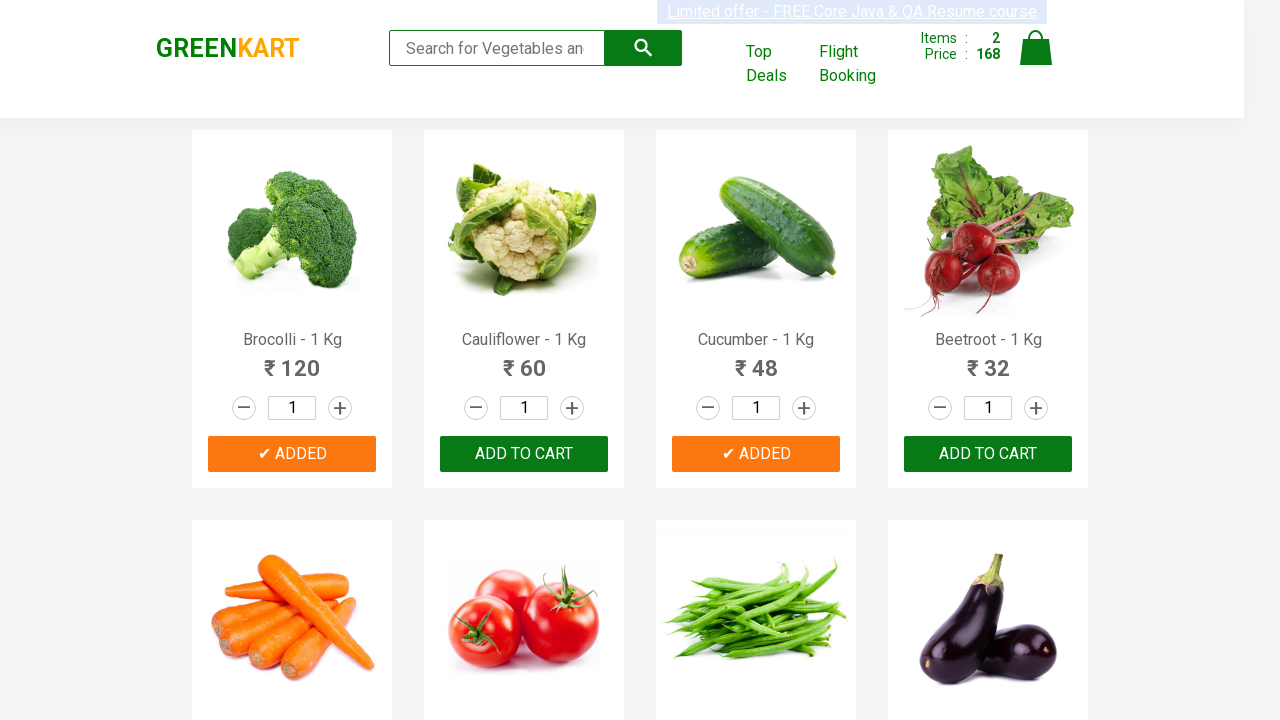

All vegetables have been added to cart - stopping loop
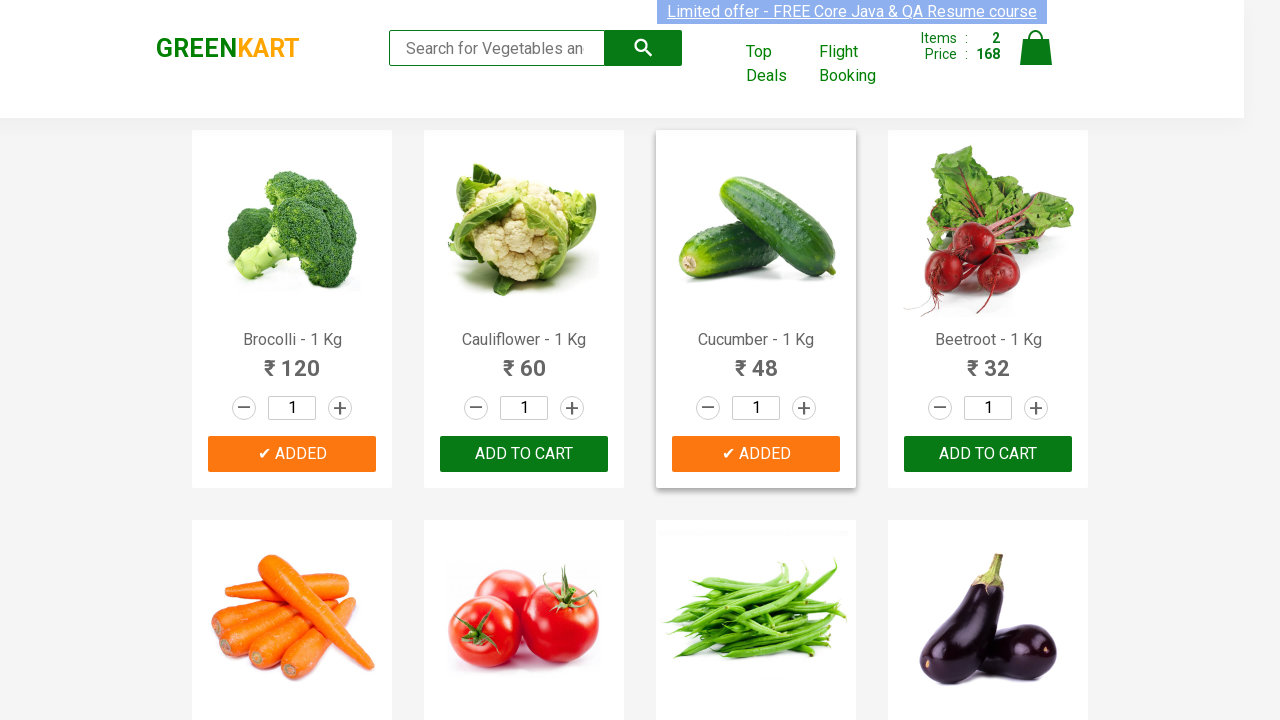

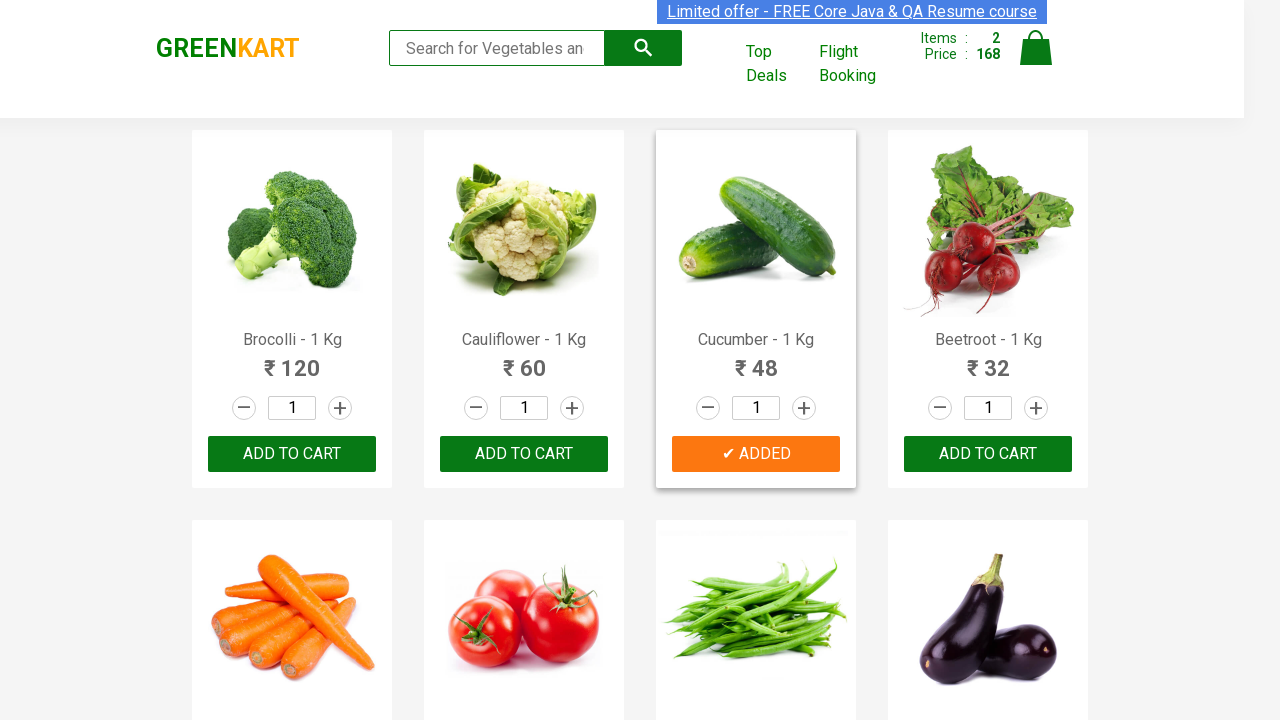